Tests text input functionality by filling a text area with a long Lorem ipsum text

Starting URL: https://demoqa.com/text-box

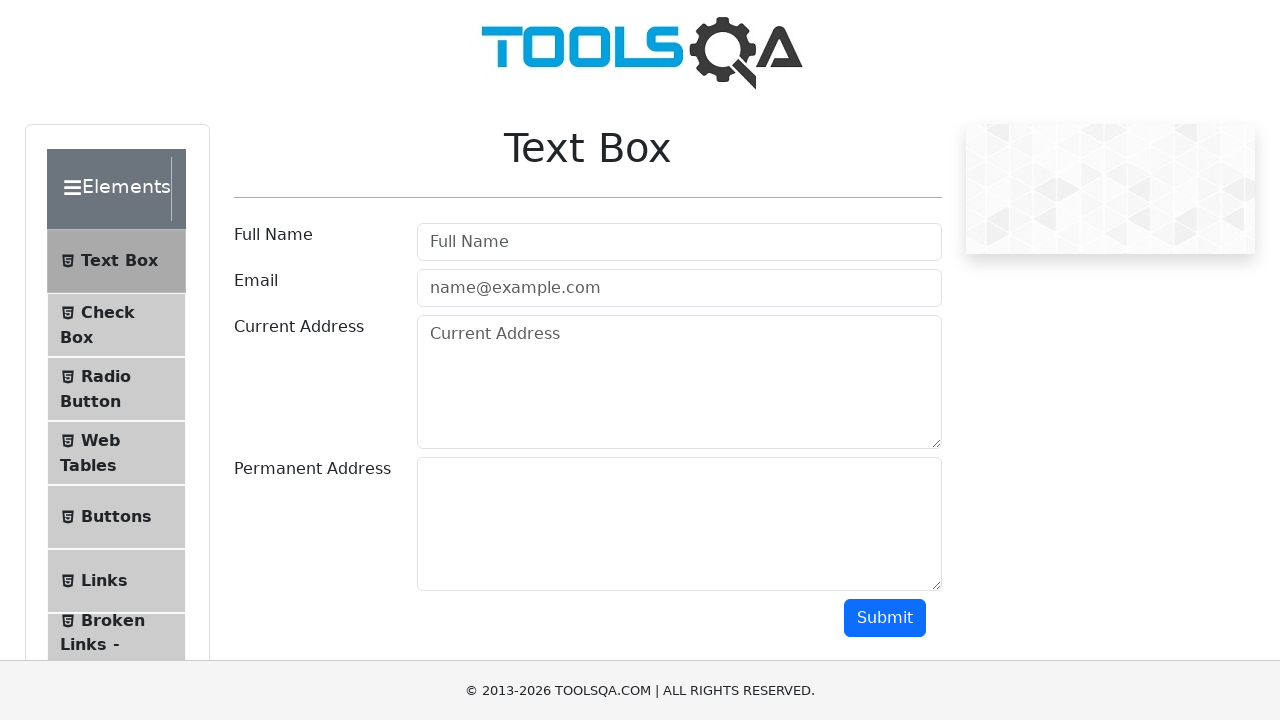

Filled current address text area with Lorem ipsum text on #currentAddress
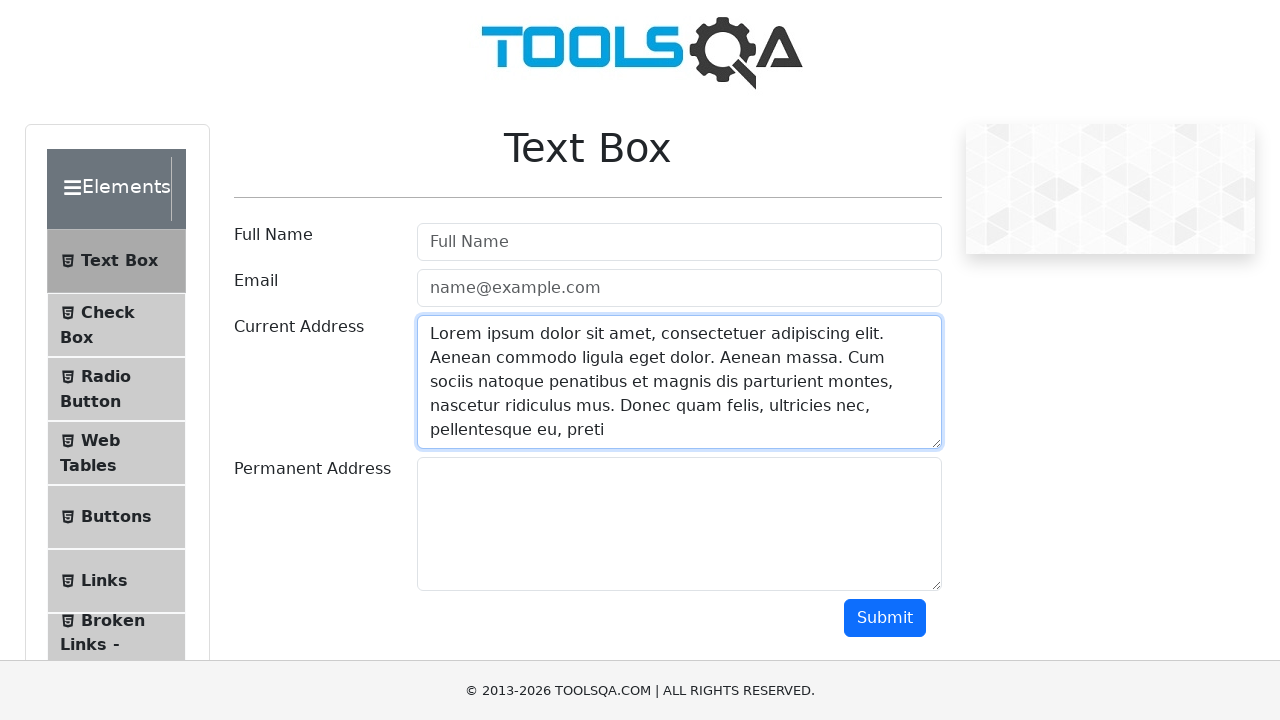

Verified placeholder attribute equals 'Current Address'
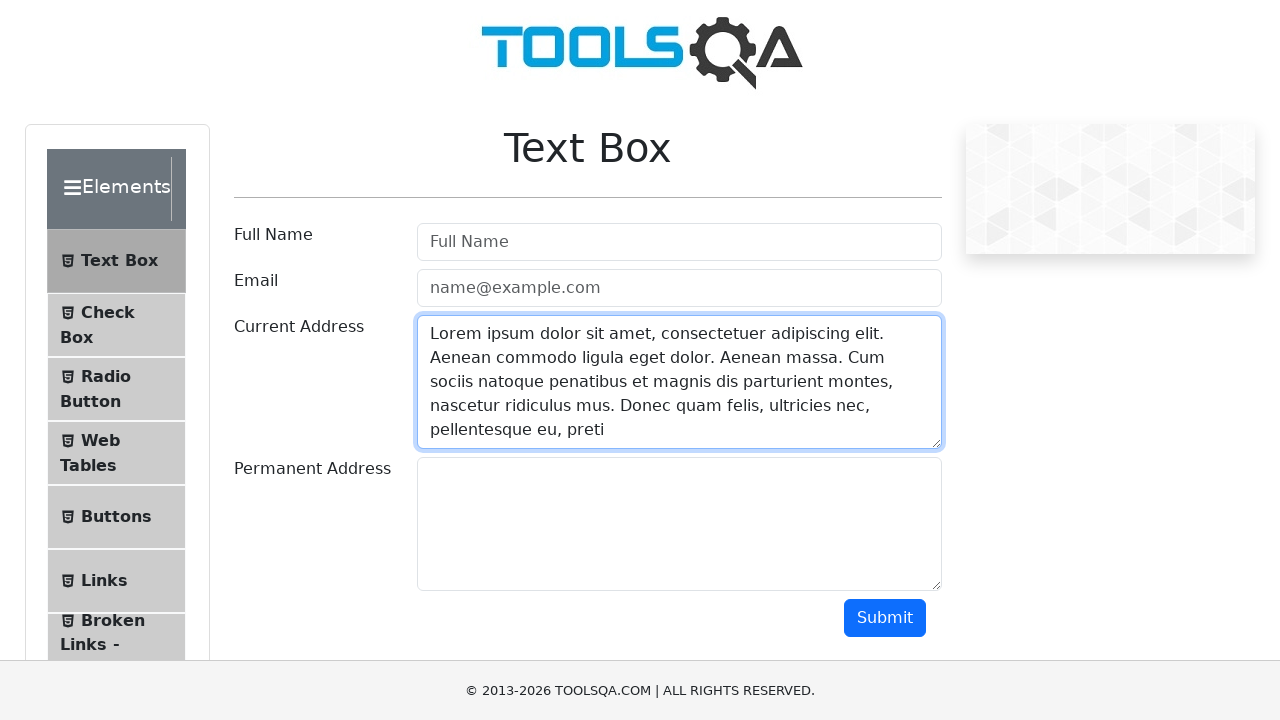

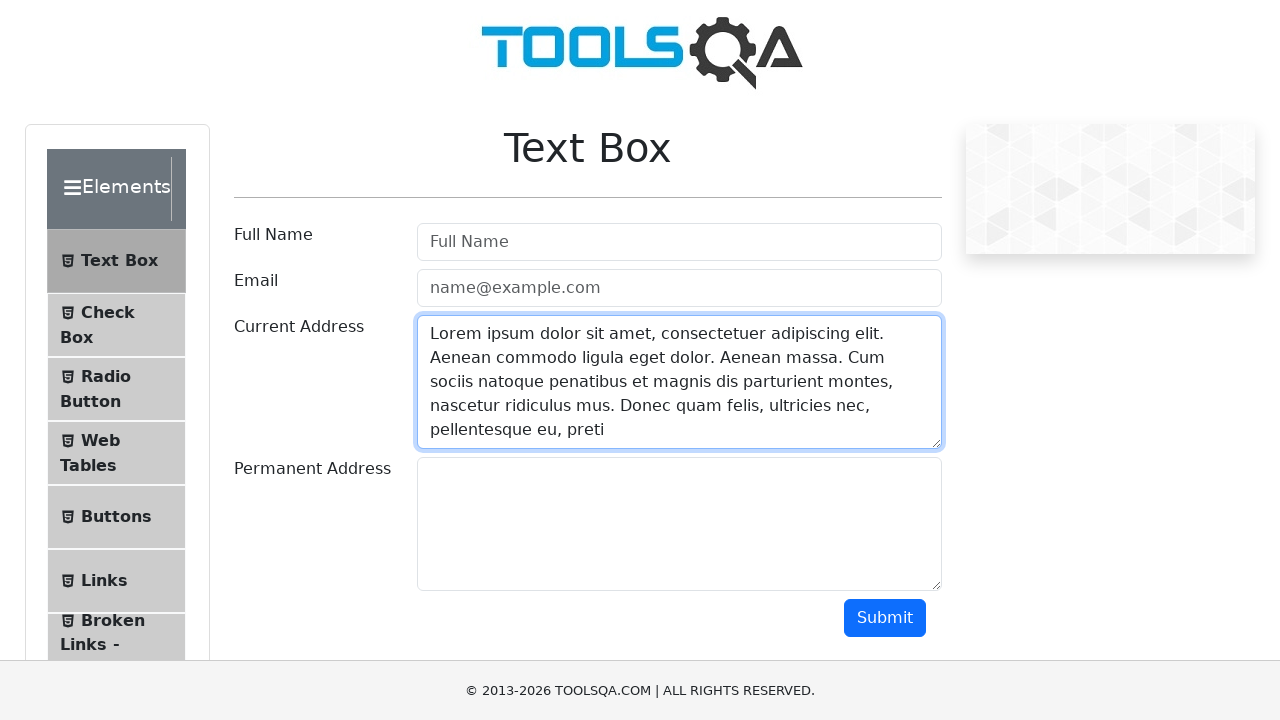